Tests that entering an invalid email format in the registration form displays email validation error messages.

Starting URL: https://alada.vn/tai-khoan/dang-ky.html

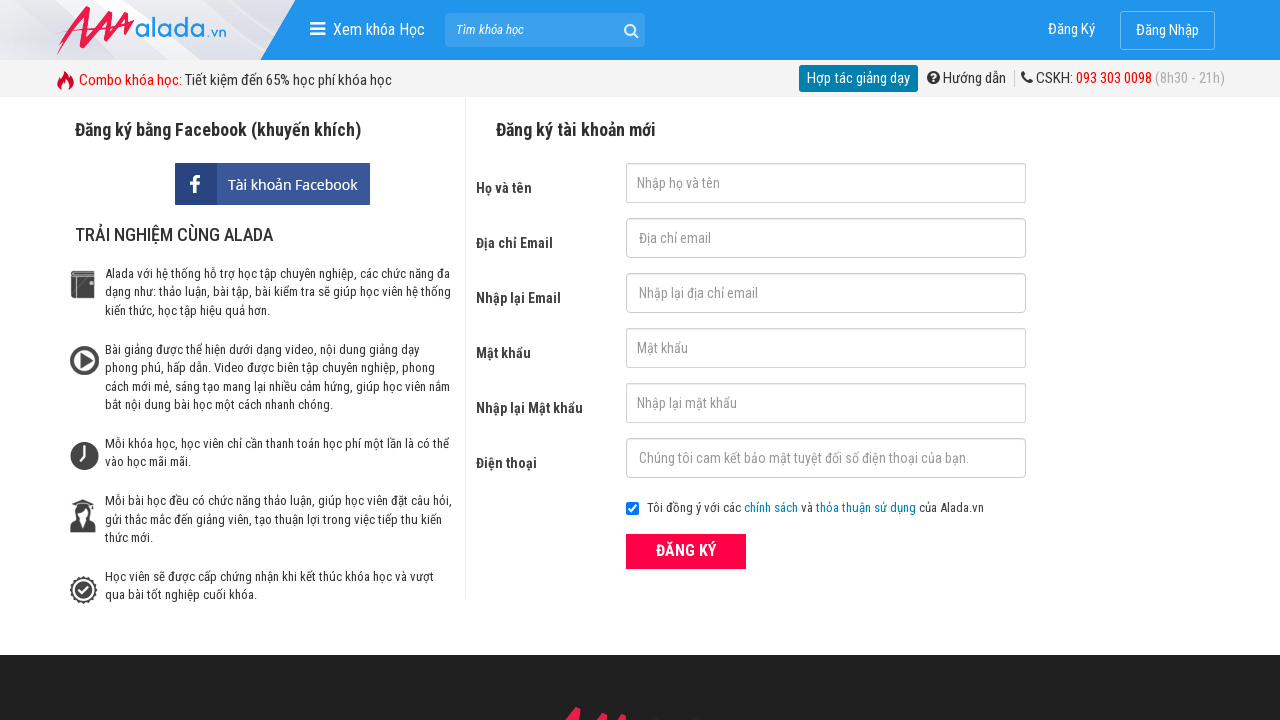

Filled first name field with 'PBou17386' on #txtFirstname
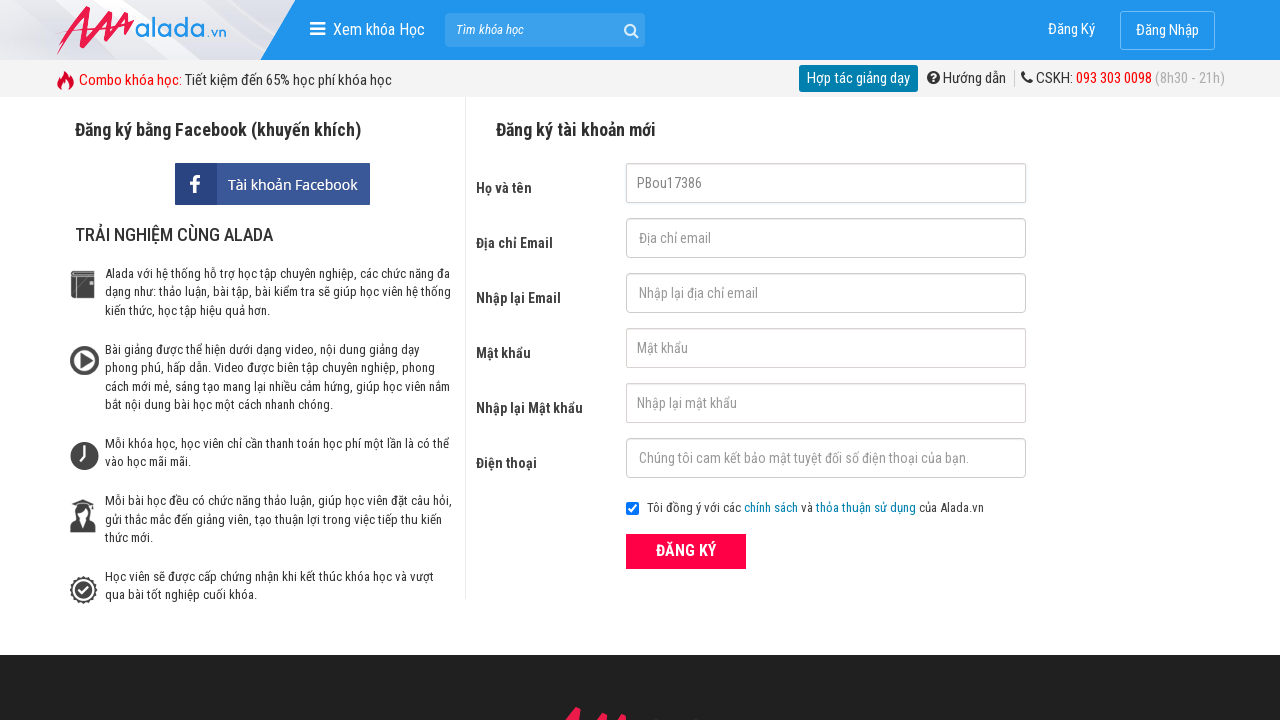

Filled email field with invalid format '123$5672' on #txtEmail
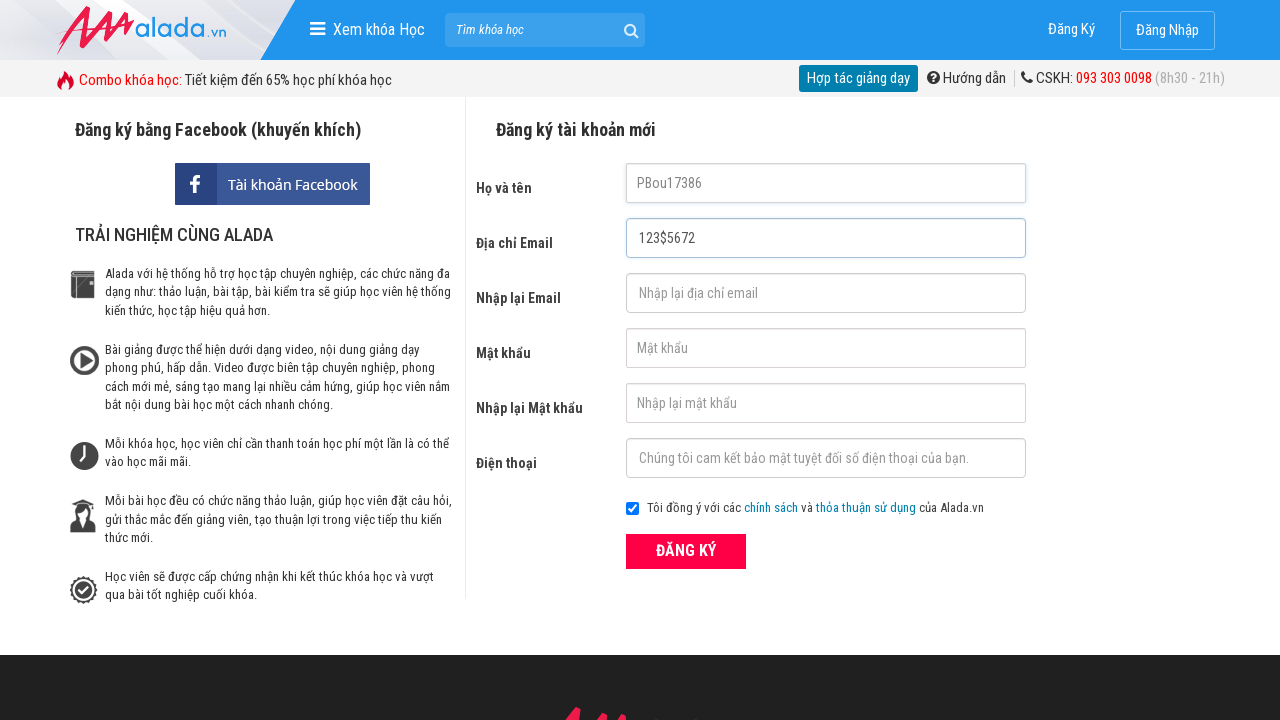

Filled confirm email field with invalid format '123$5672' on #txtCEmail
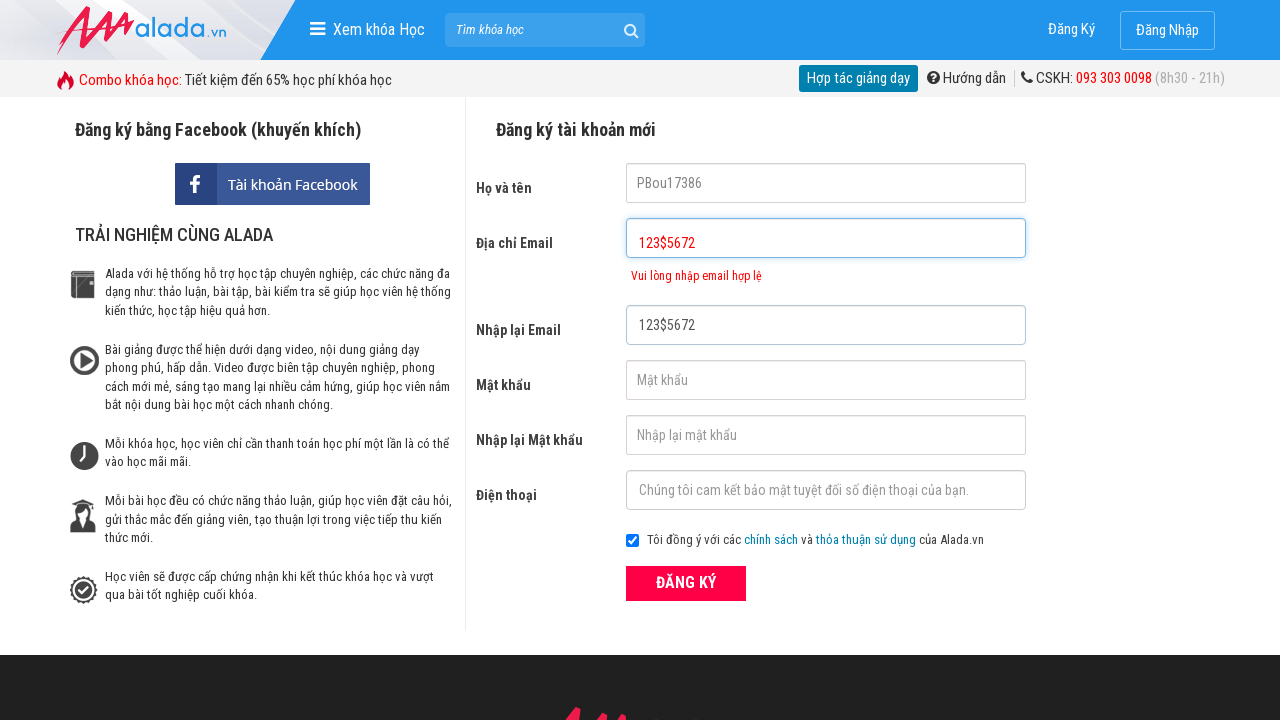

Filled password field with 'PBou17386' on #txtPassword
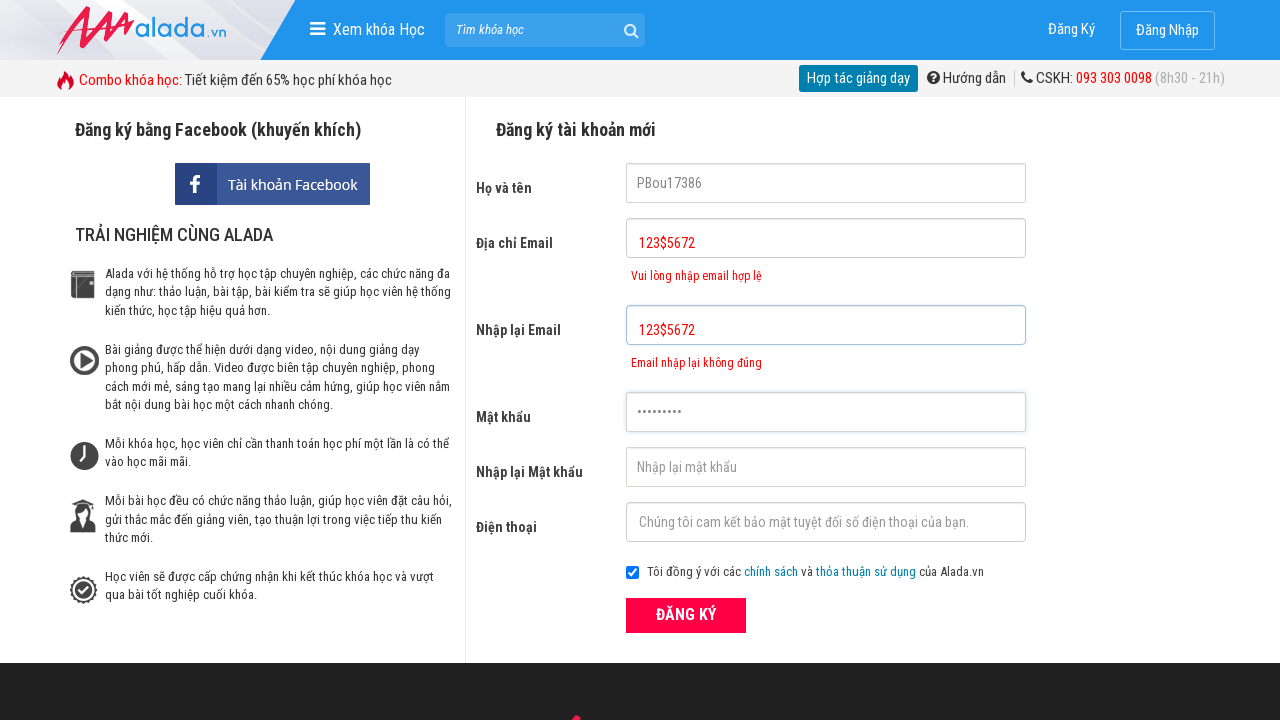

Filled confirm password field with 'PBou17386' on #txtCPassword
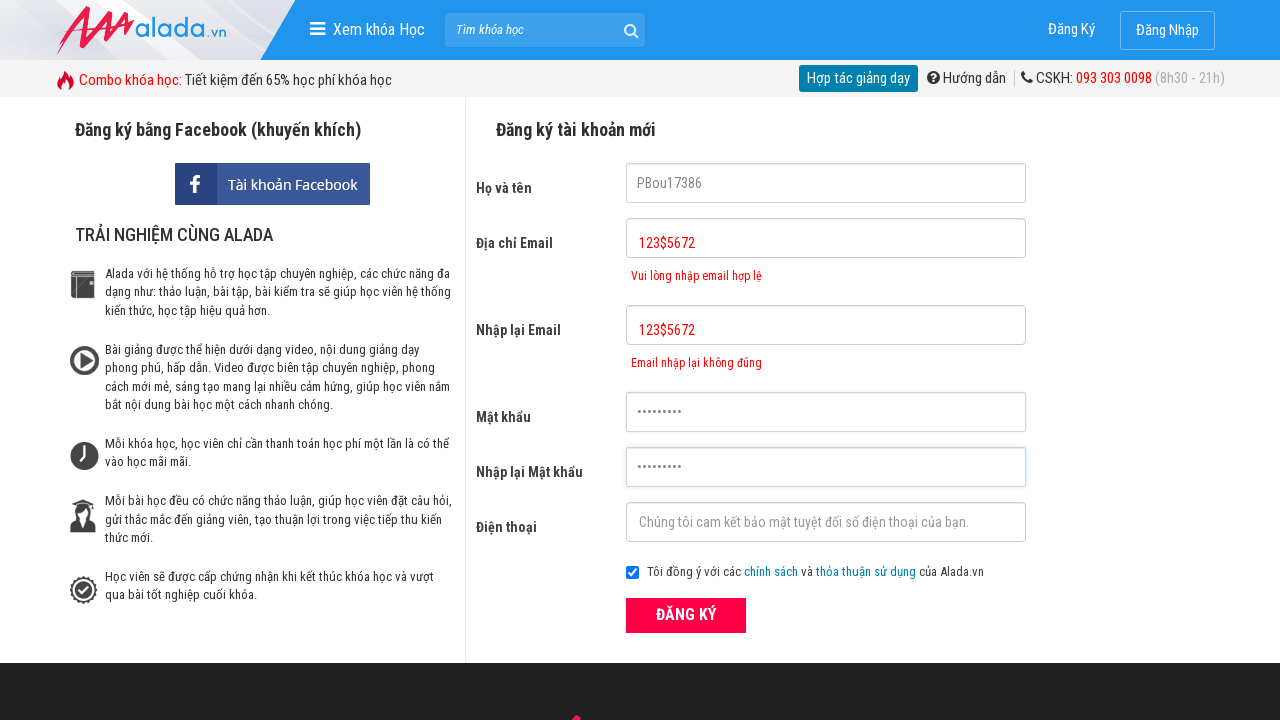

Filled phone field with '08363759367' on #txtPhone
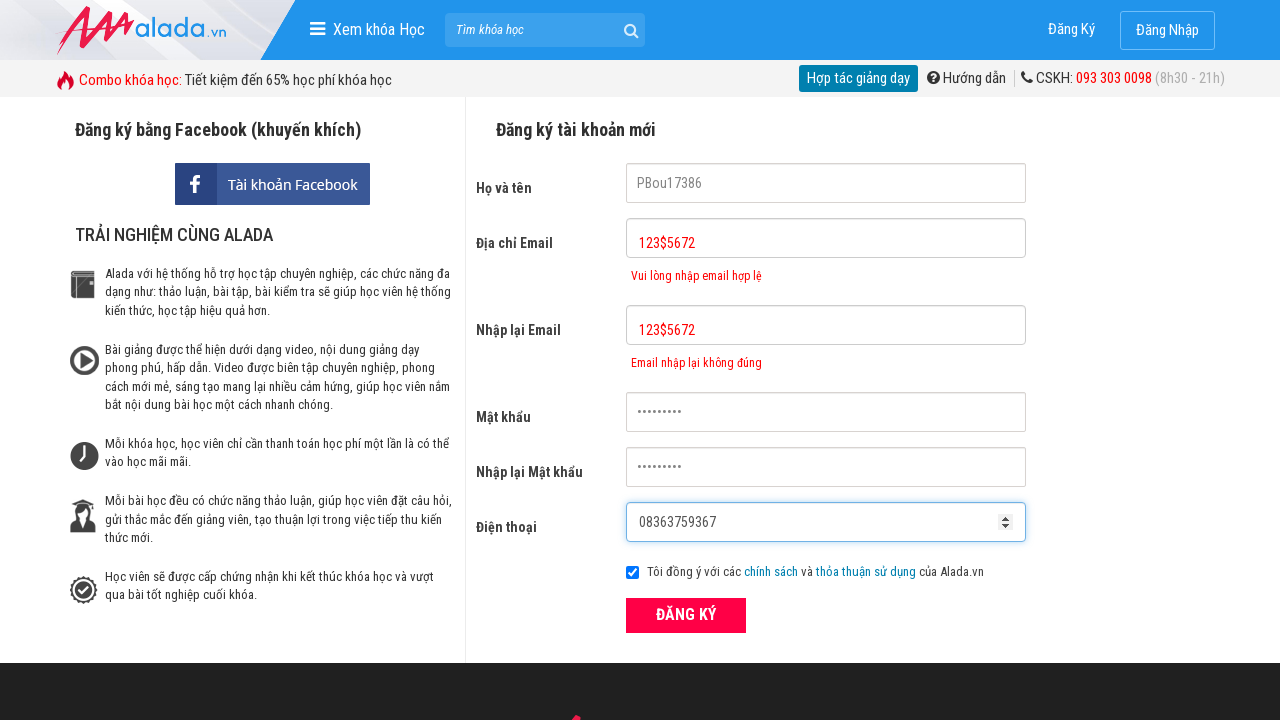

Clicked ĐĂNG KÝ (register) button at (686, 615) on xpath=//form[@id='frmLogin']//button[text()='ĐĂNG KÝ']
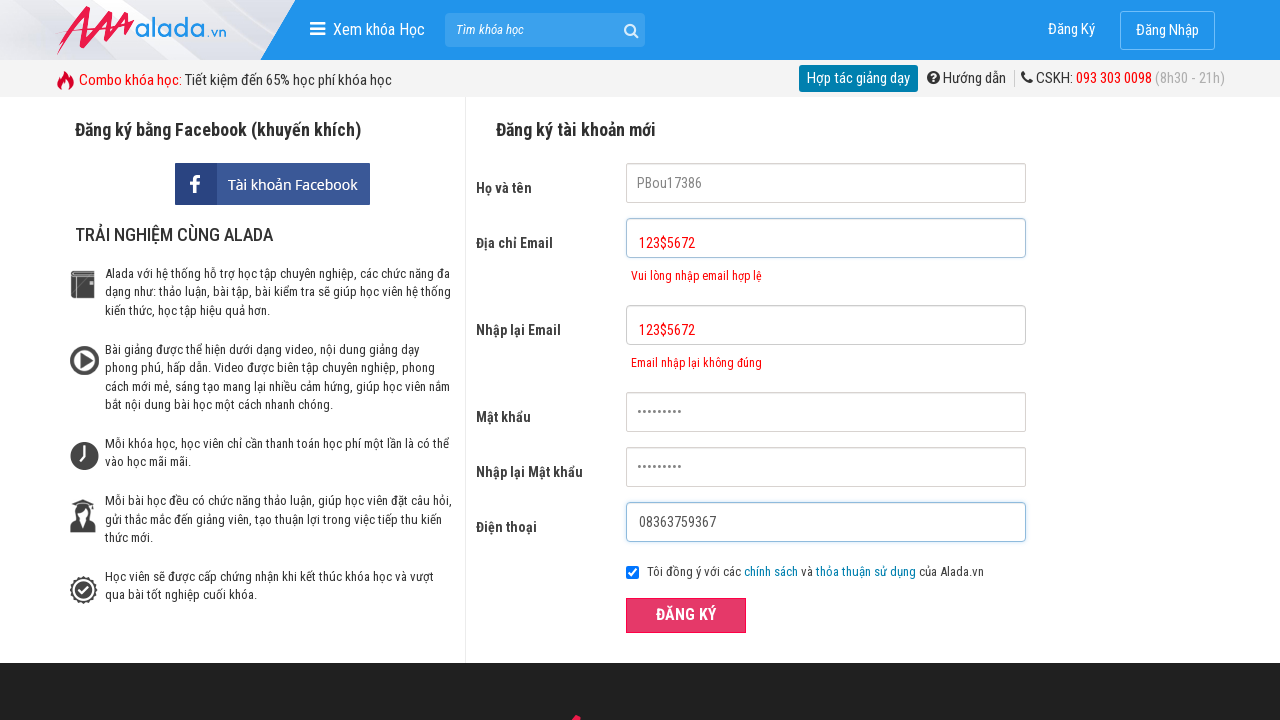

Email error message appeared
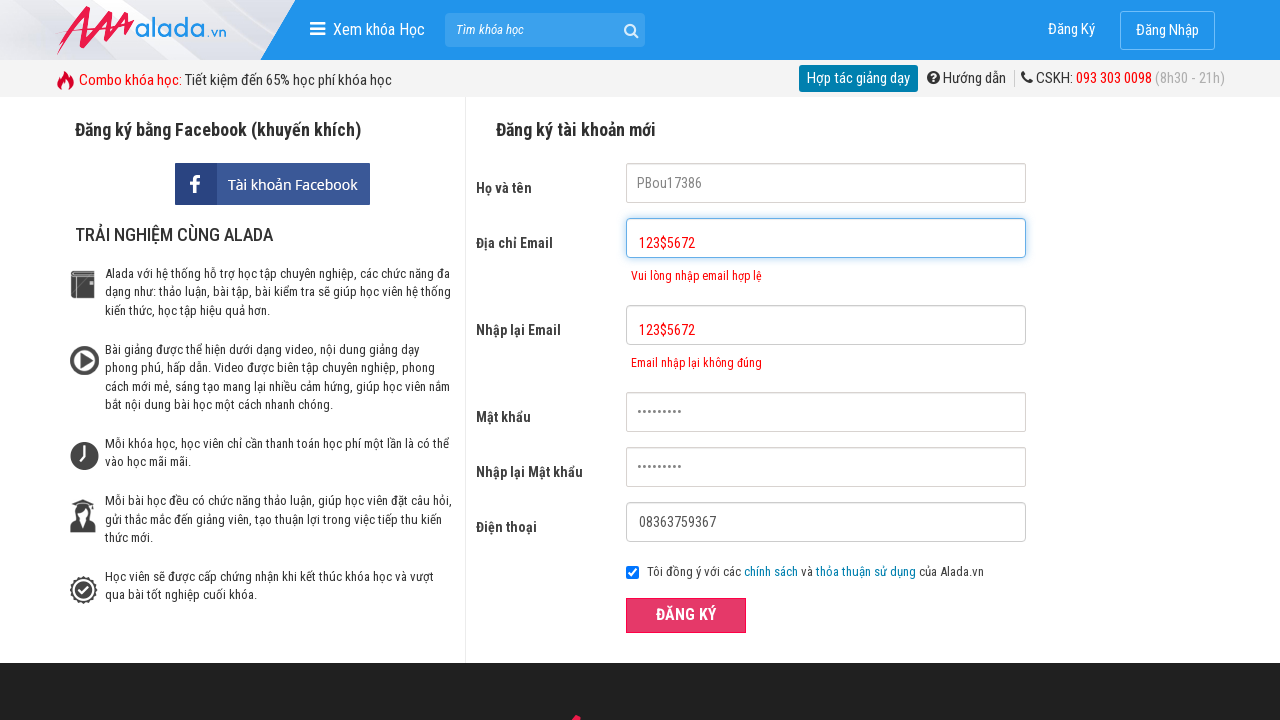

Confirm email error message appeared
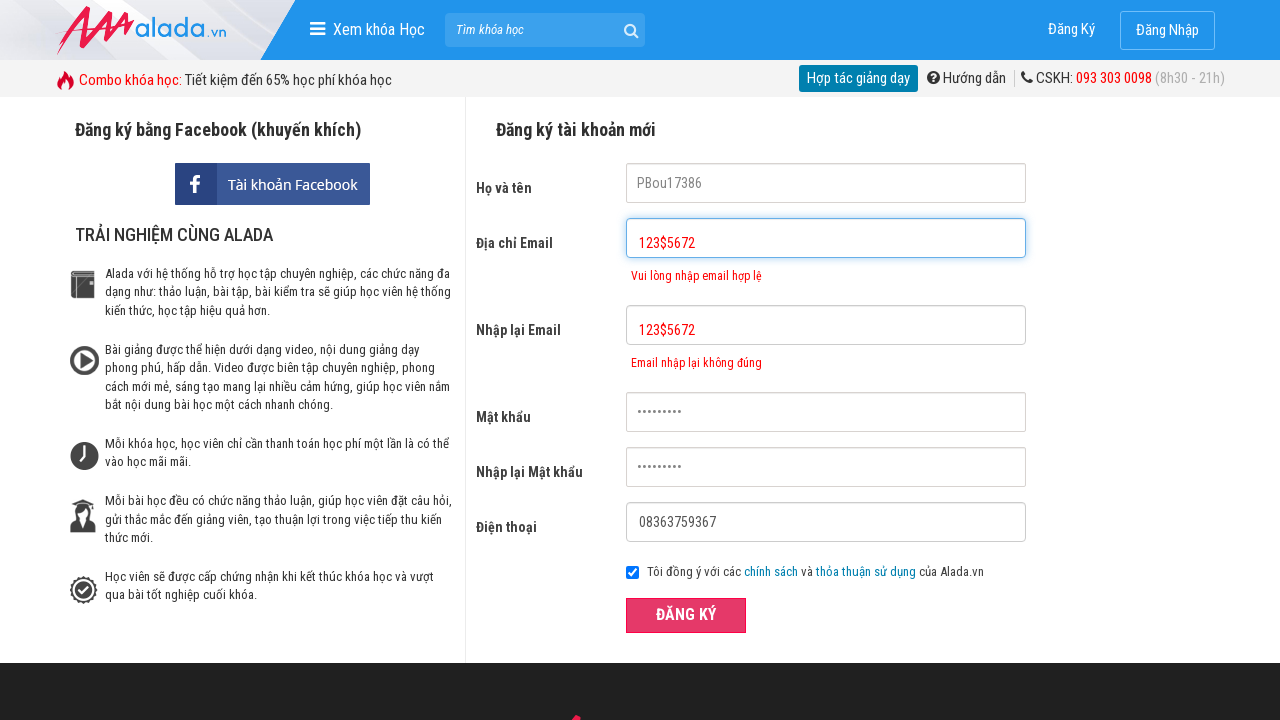

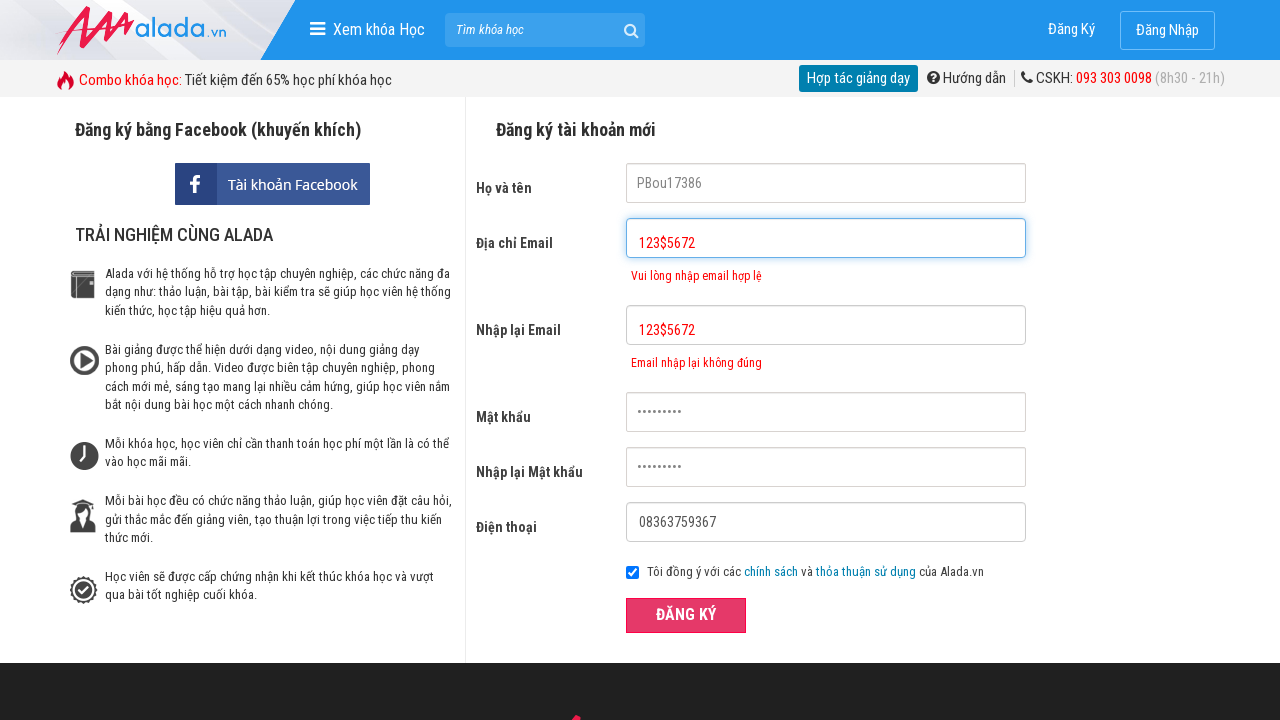